Tests dropdown selection by selecting an option using its visible text

Starting URL: https://automationtesting.co.uk/dropdown.html

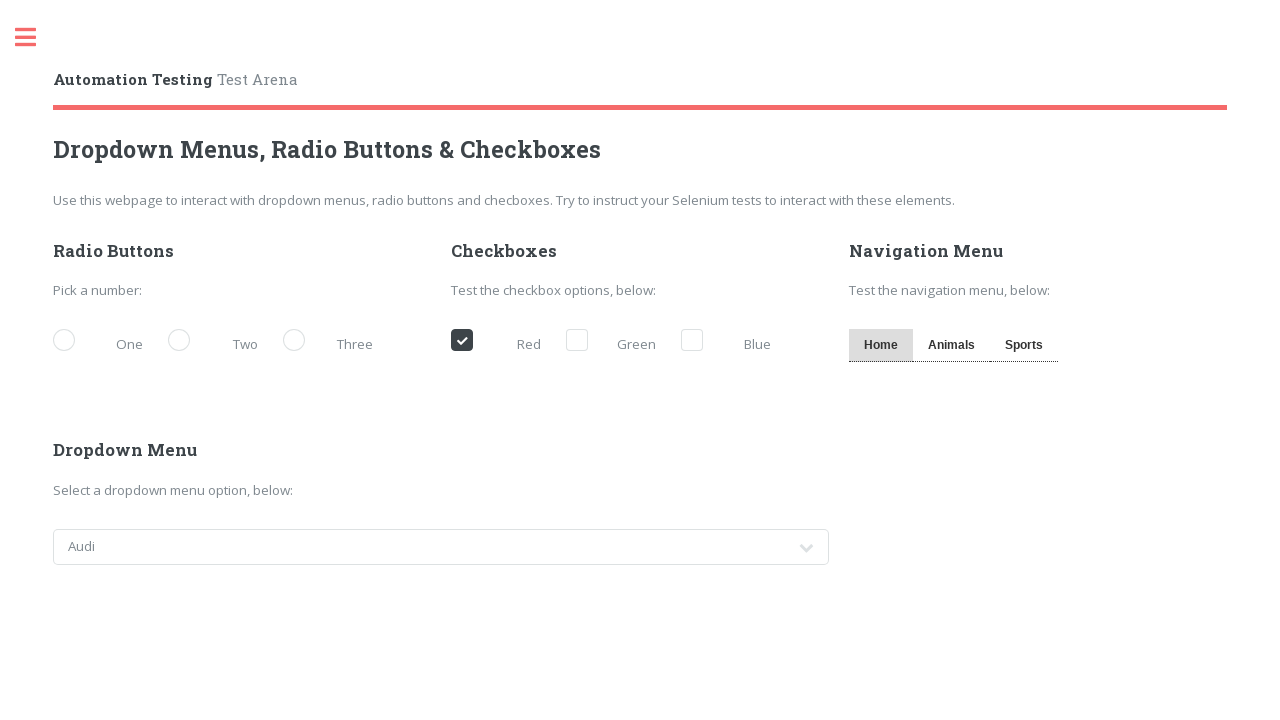

Navigated to dropdown test page
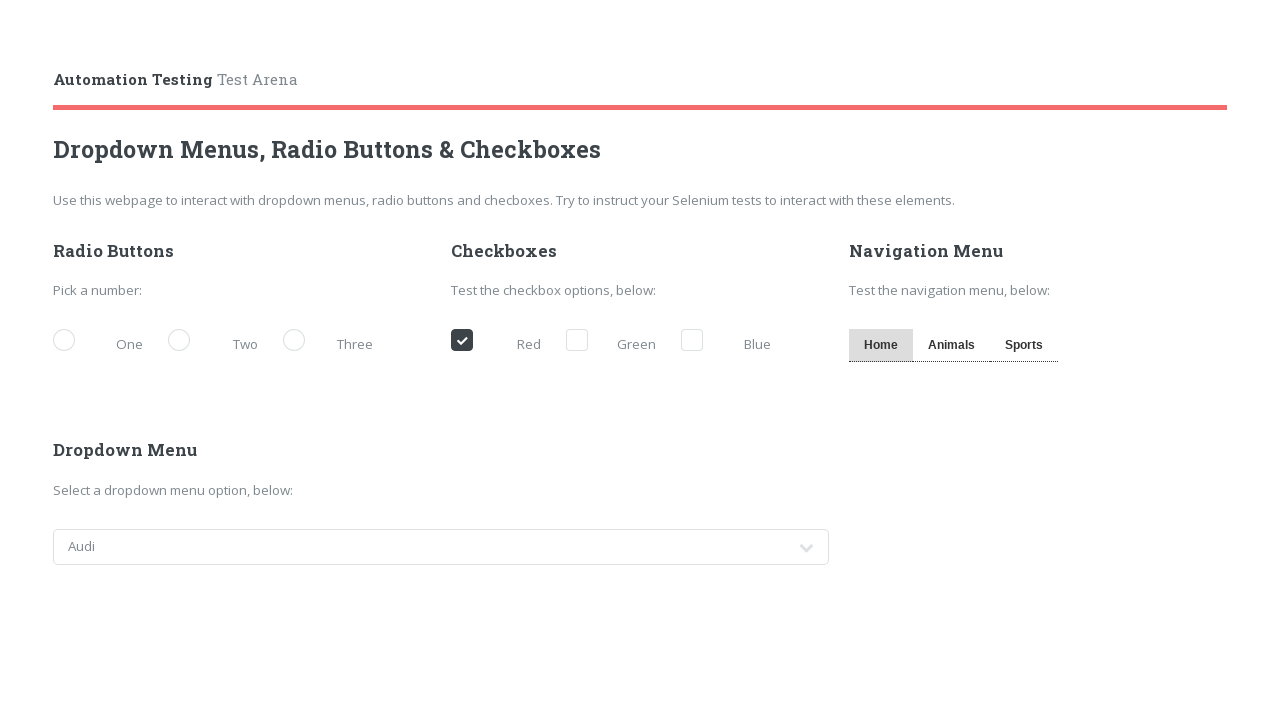

Selected 'Jeep' from dropdown by visible text on #cars
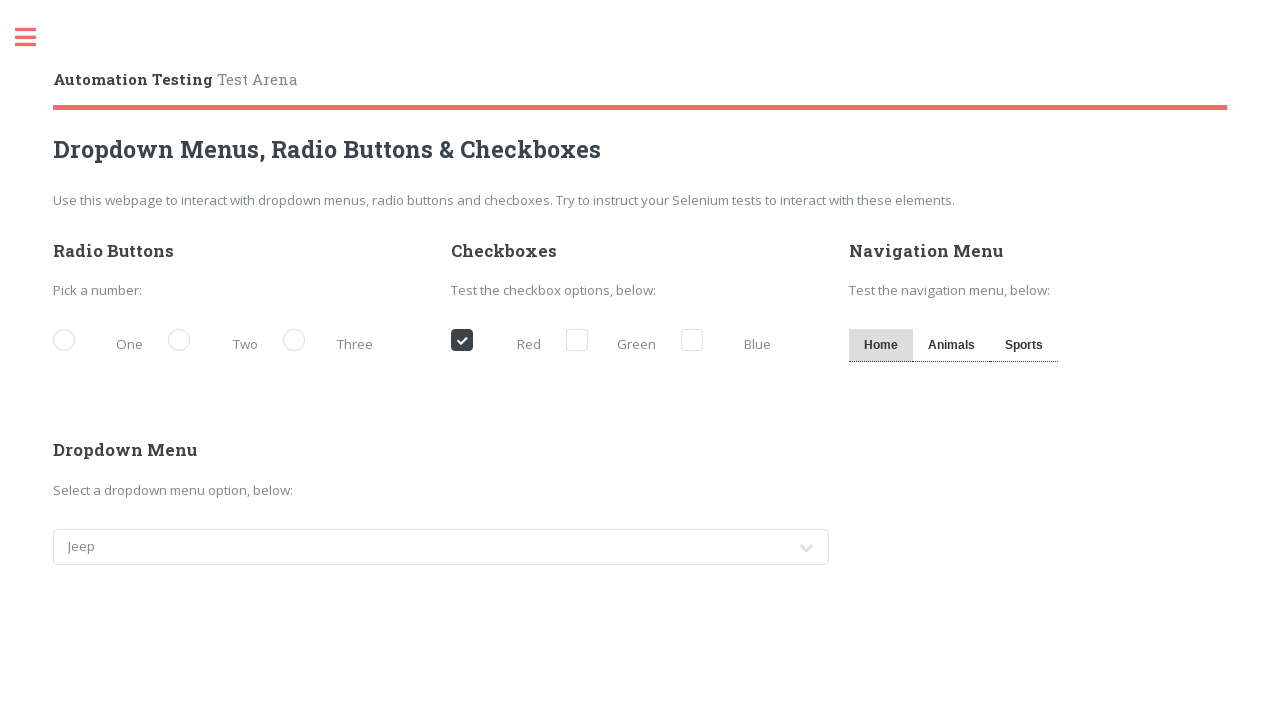

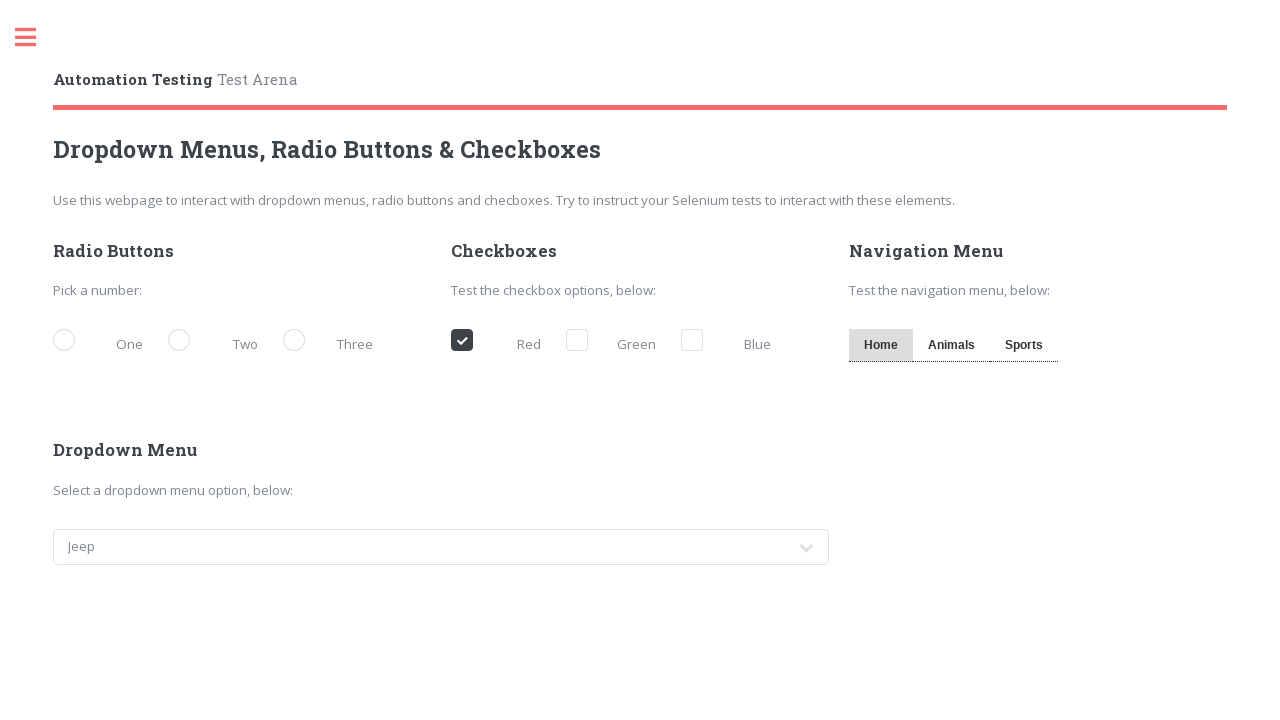